Tests window switching functionality by clicking a link that opens a new window, verifying content in both windows, and switching between them

Starting URL: https://the-internet.herokuapp.com/windows

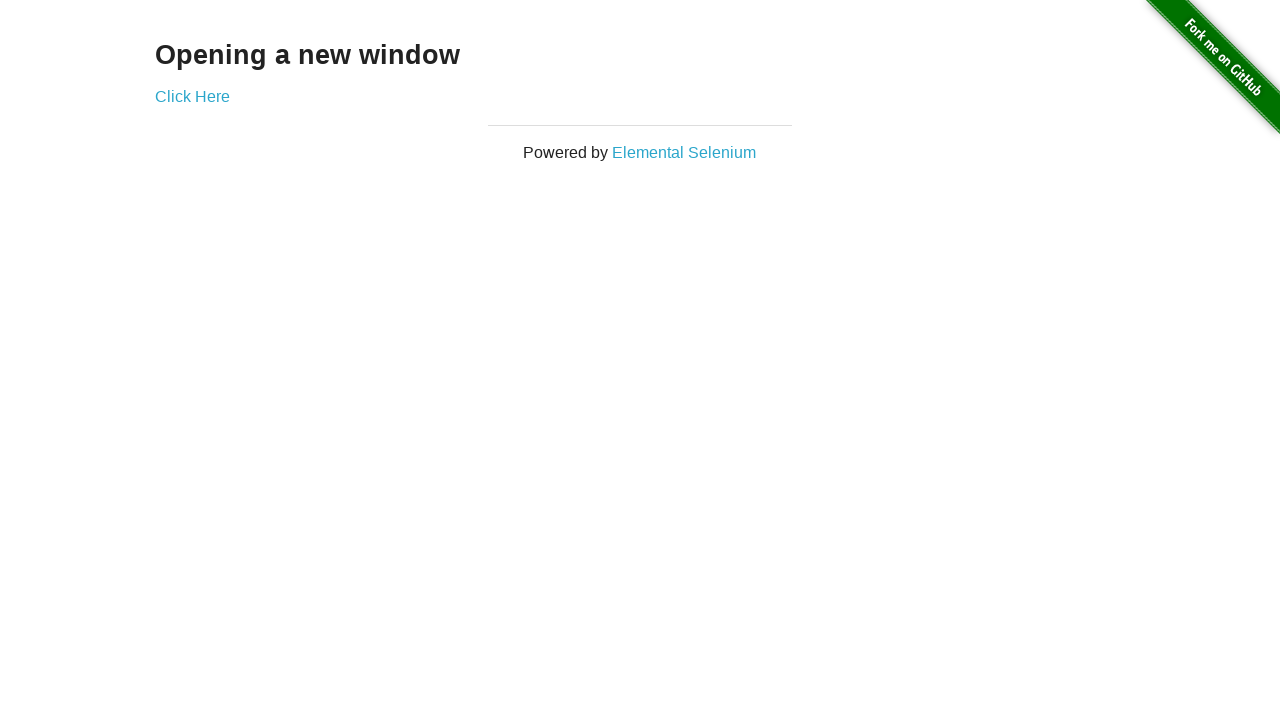

Verified heading text 'Opening a new window' on initial page
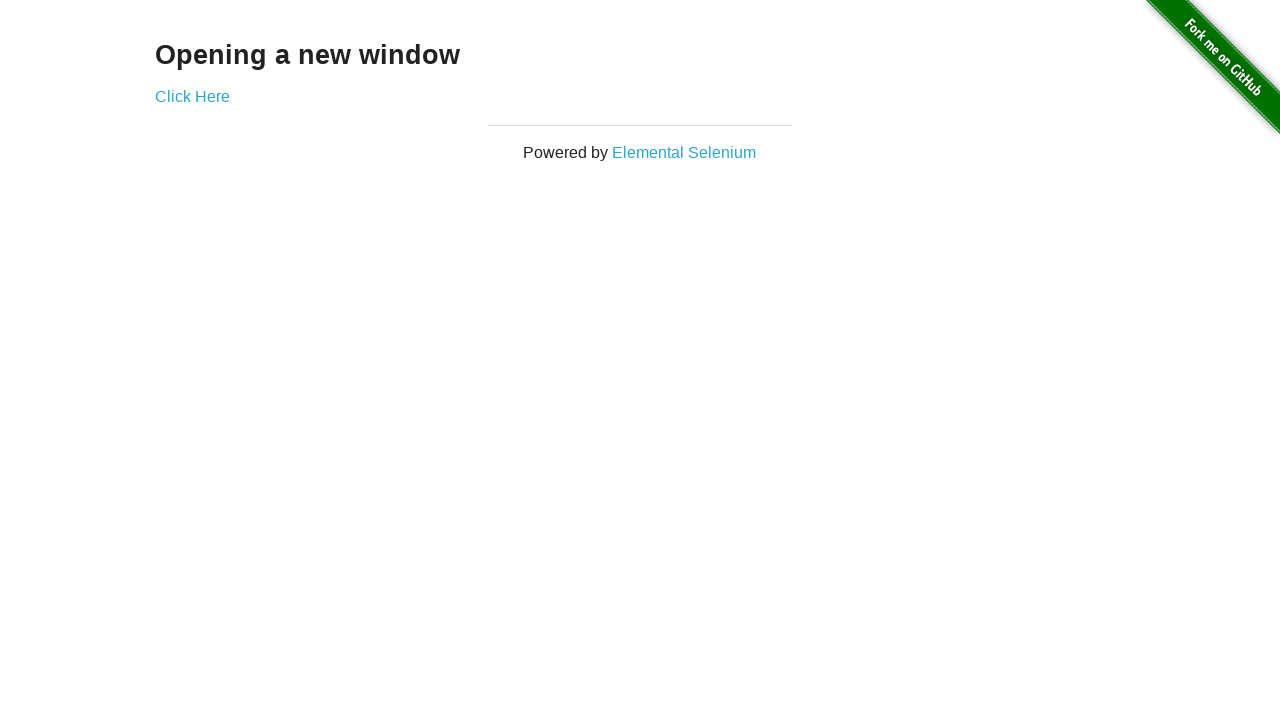

Verified page title is 'The Internet'
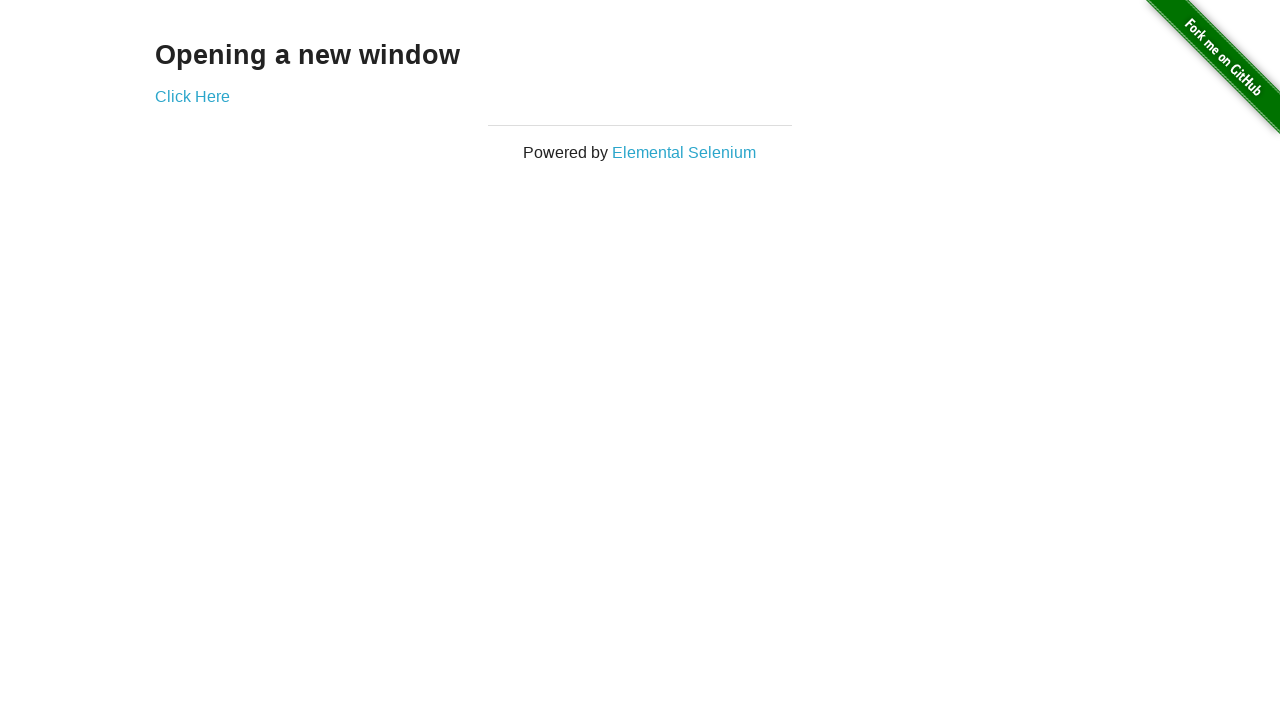

Clicked 'Click Here' link to open new window at (192, 96) on text='Click Here'
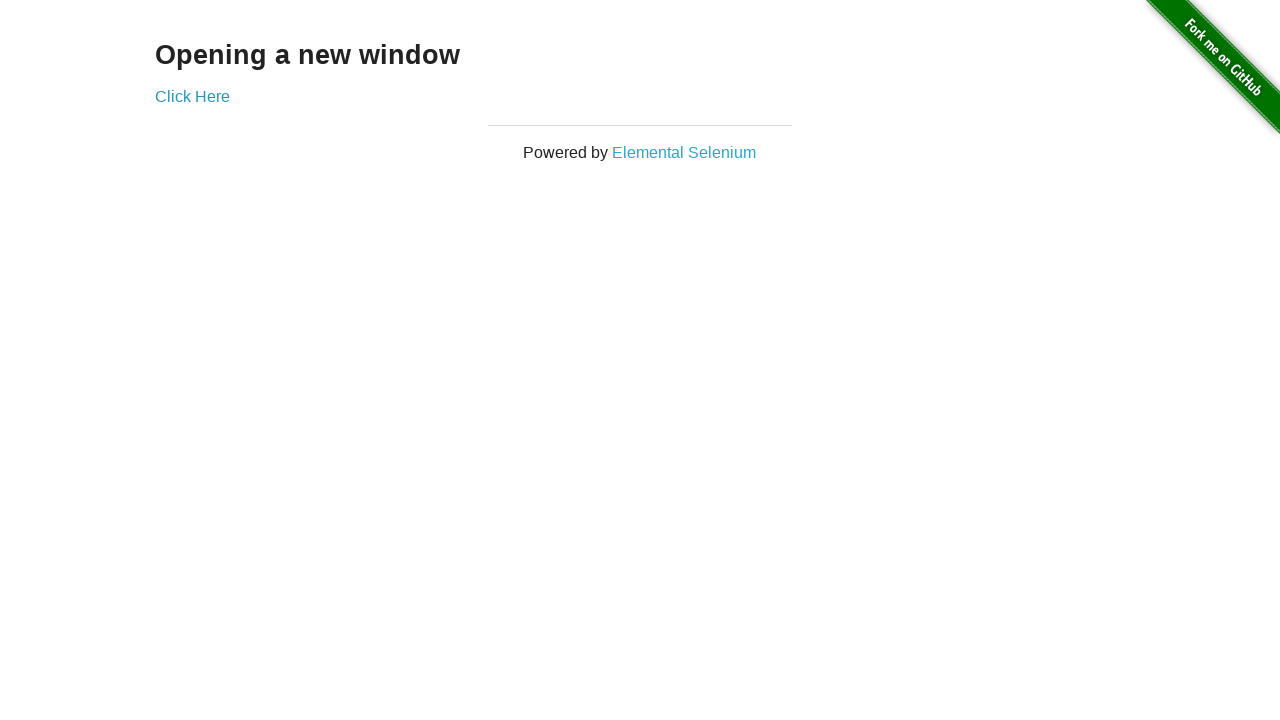

New window loaded and ready
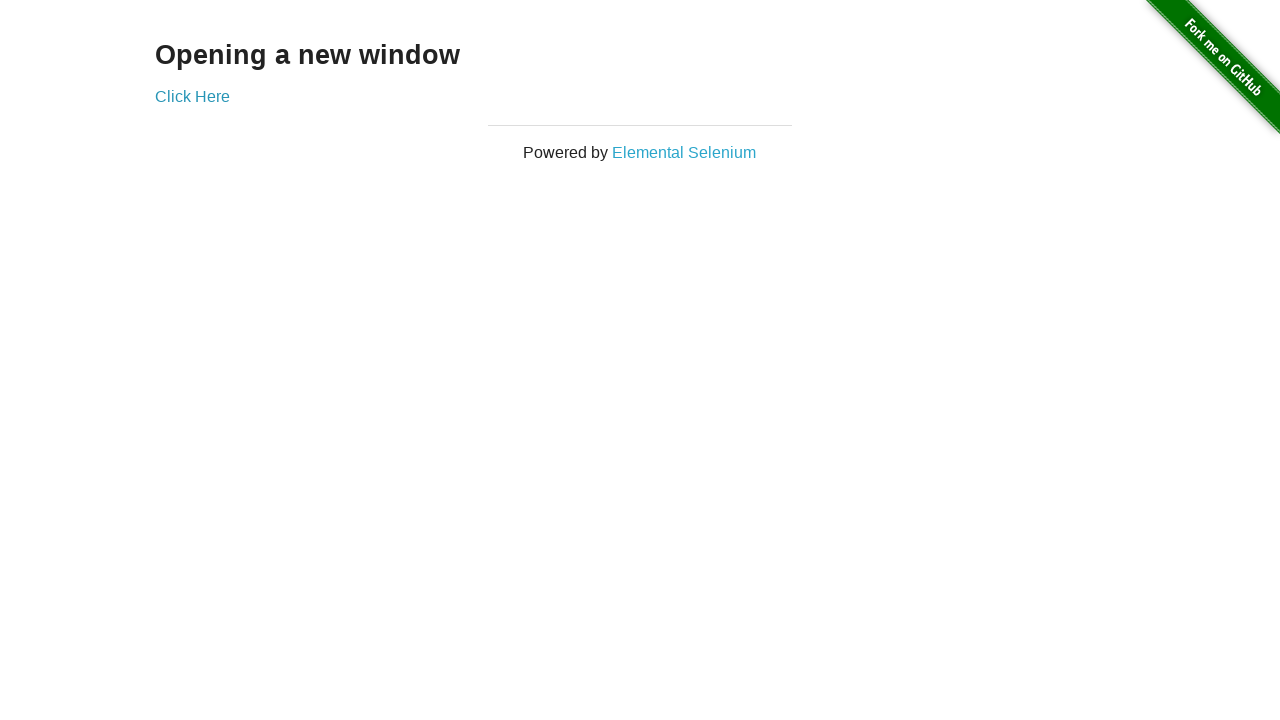

Verified new window title is 'New Window'
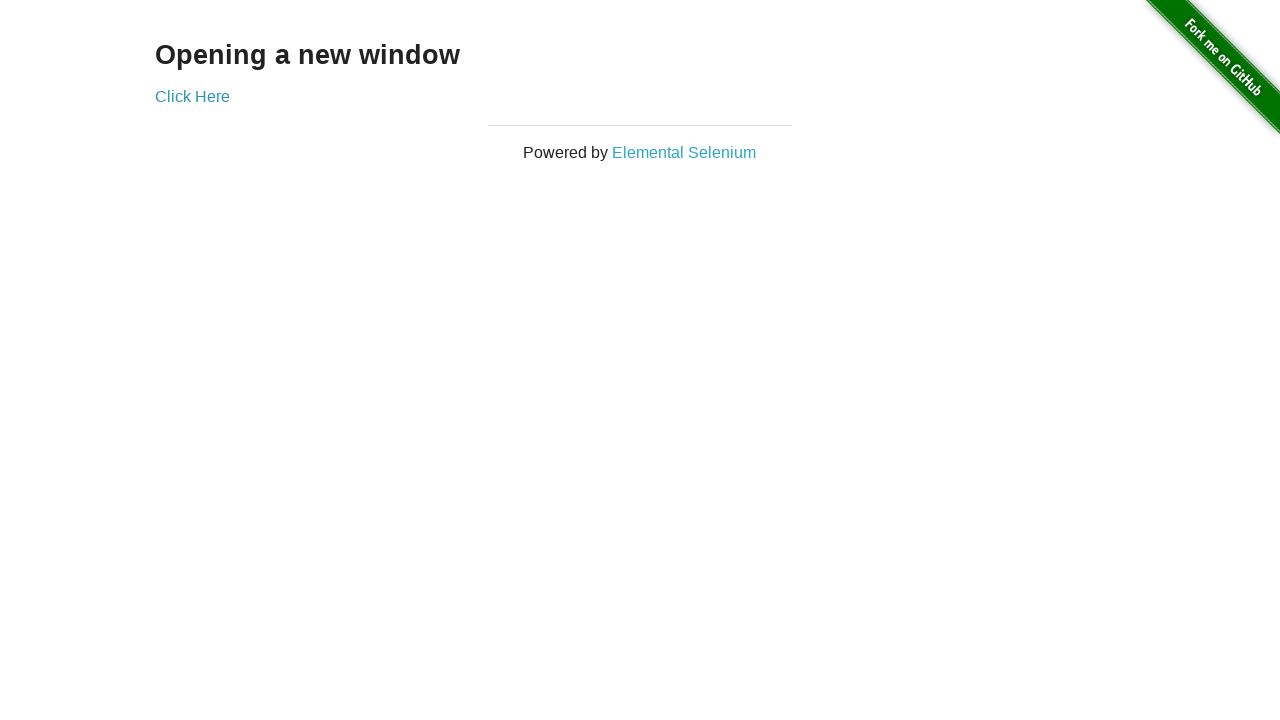

Verified heading text 'New Window' in new window
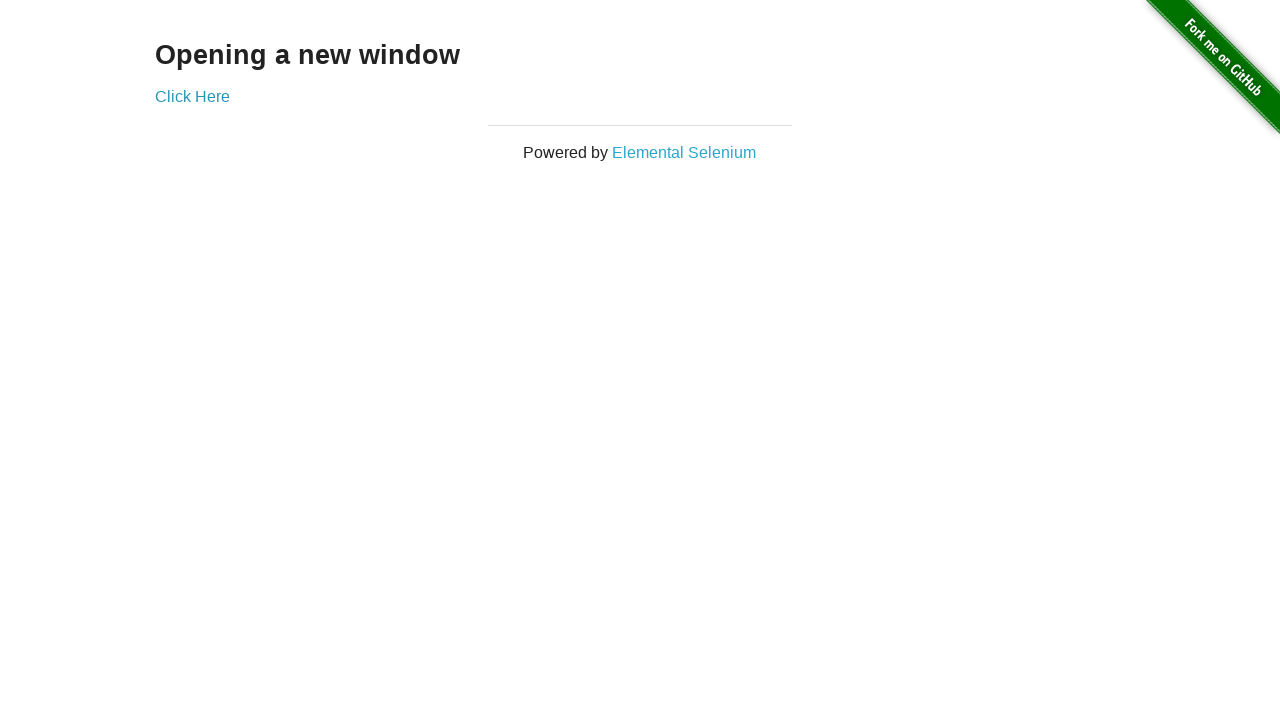

Switched back to original window
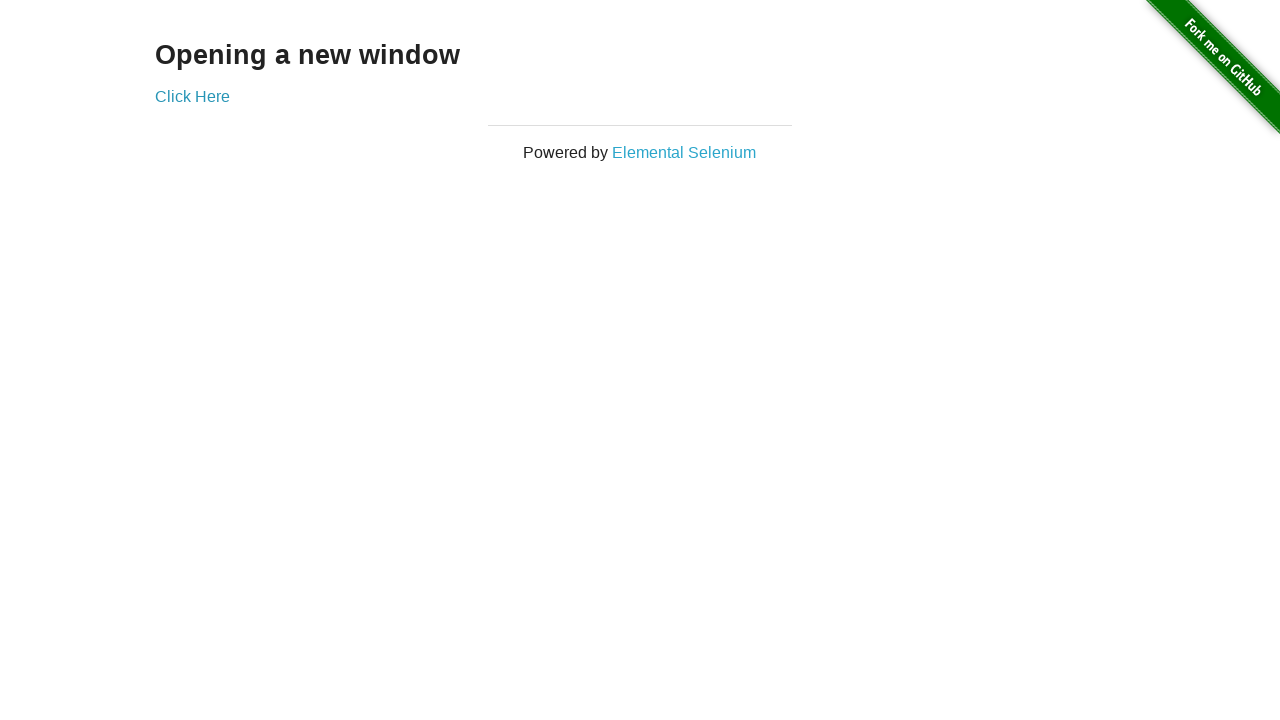

Verified original window title is still 'The Internet' after switching back
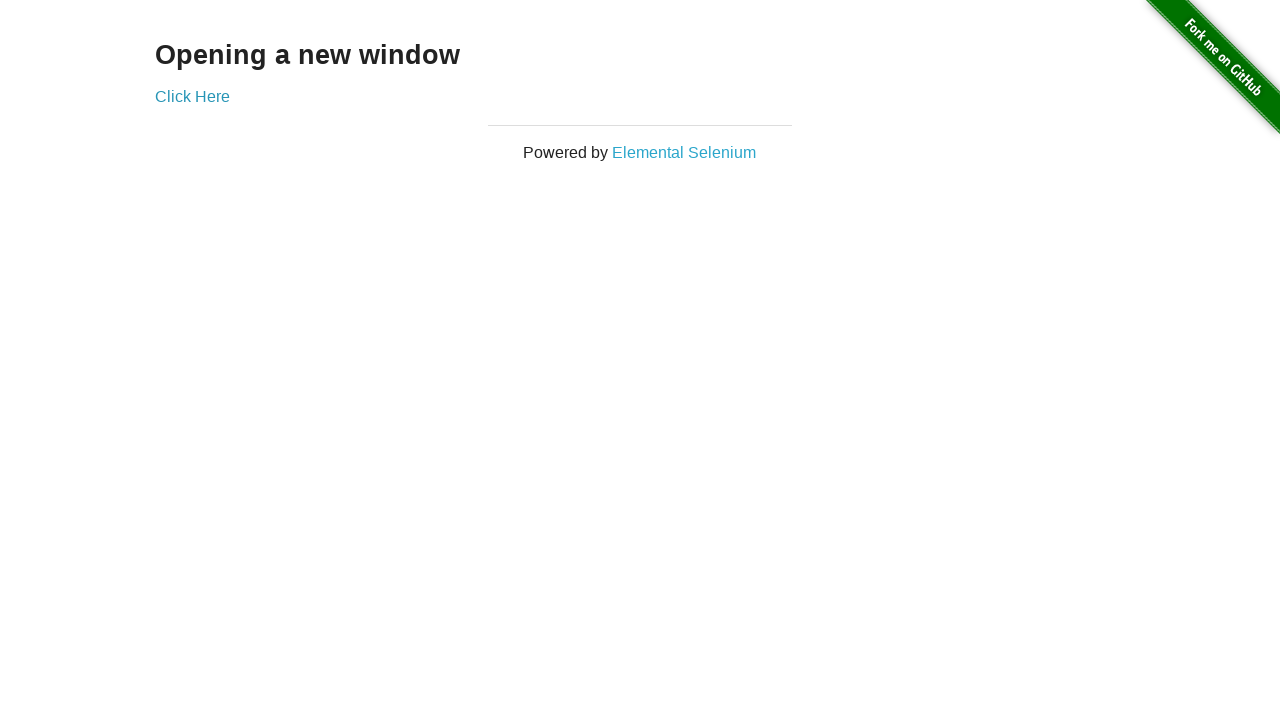

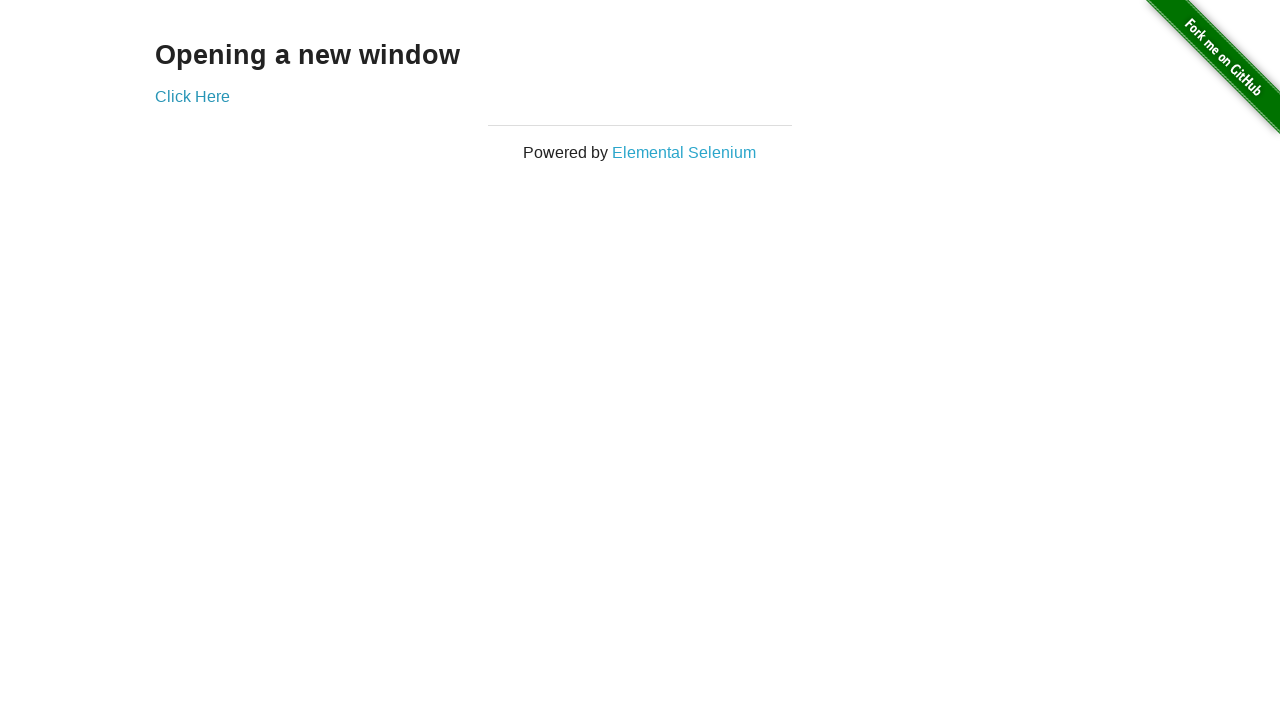